Tests marking individual todo items as complete one by one

Starting URL: https://demo.playwright.dev/todomvc

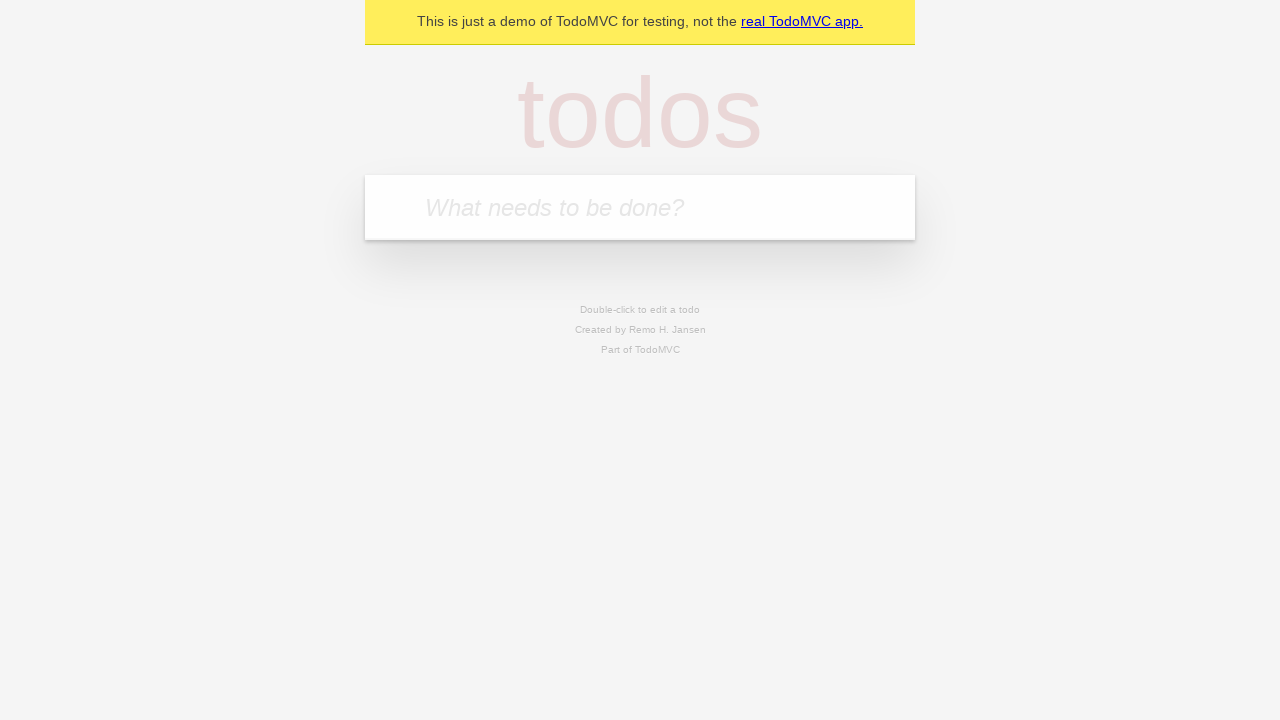

Filled todo input with 'buy some cheese' on internal:attr=[placeholder="What needs to be done?"i]
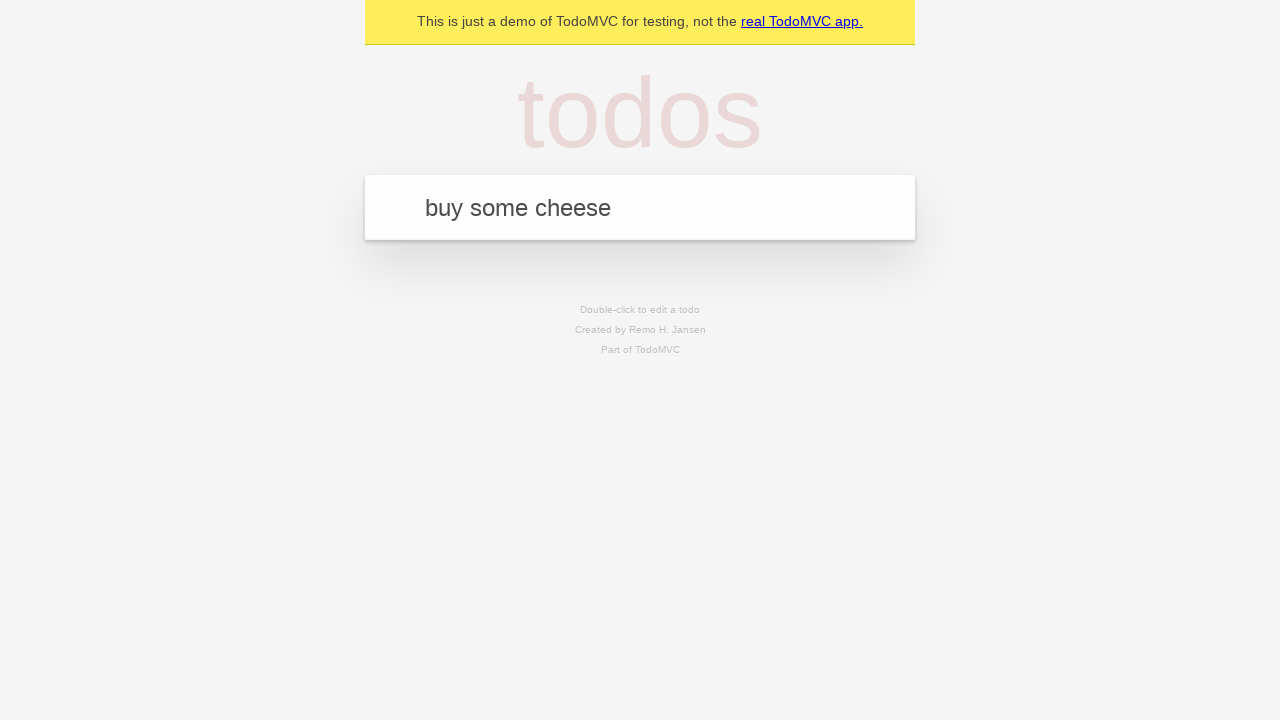

Pressed Enter to create todo item 'buy some cheese' on internal:attr=[placeholder="What needs to be done?"i]
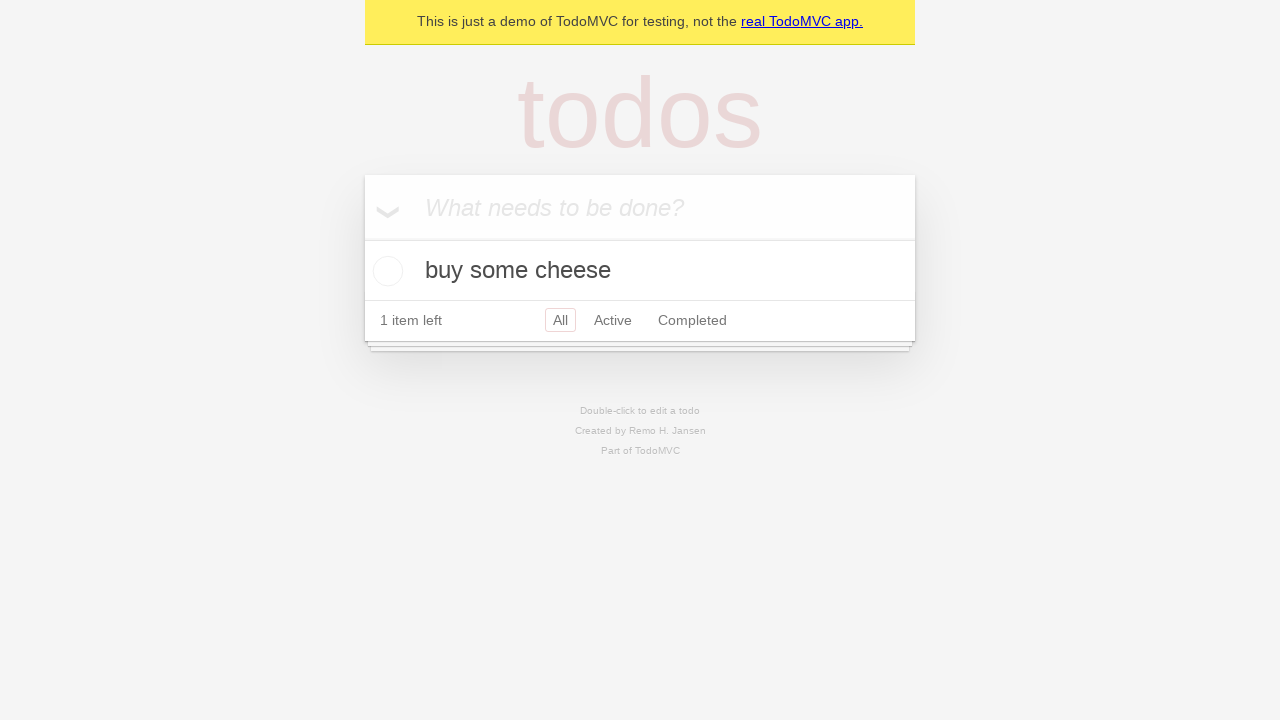

Filled todo input with 'feed the cat' on internal:attr=[placeholder="What needs to be done?"i]
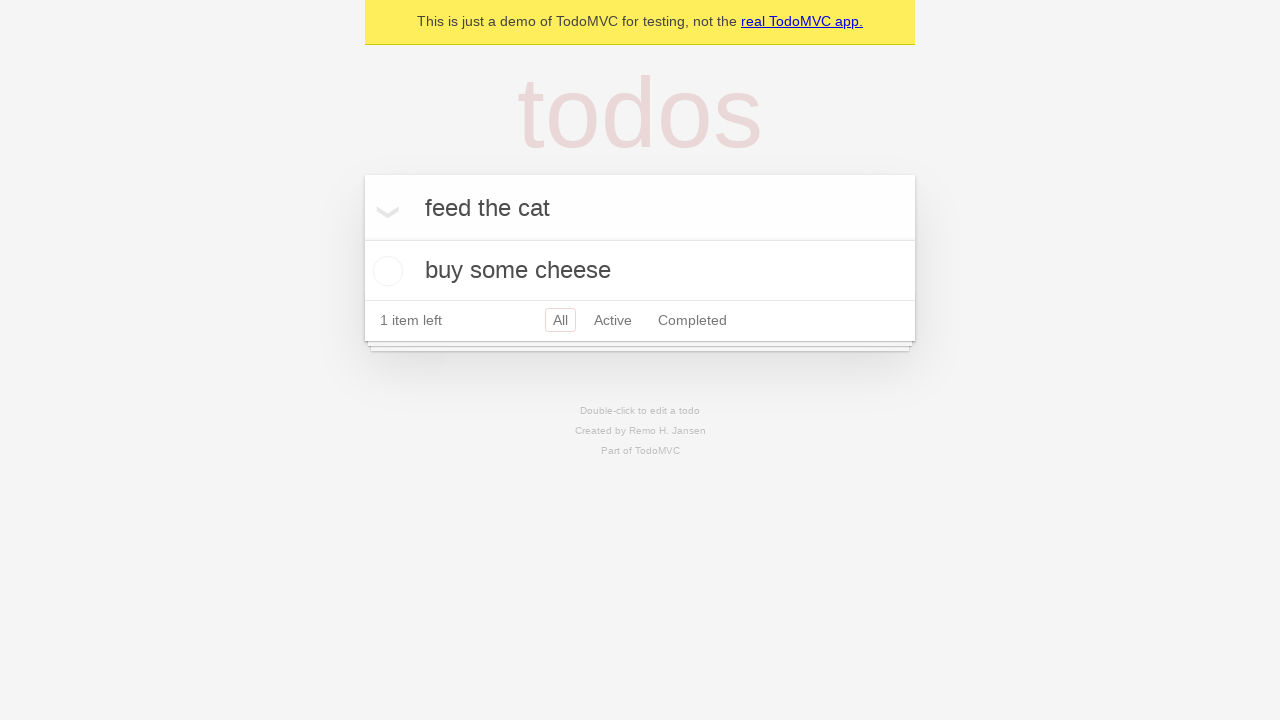

Pressed Enter to create todo item 'feed the cat' on internal:attr=[placeholder="What needs to be done?"i]
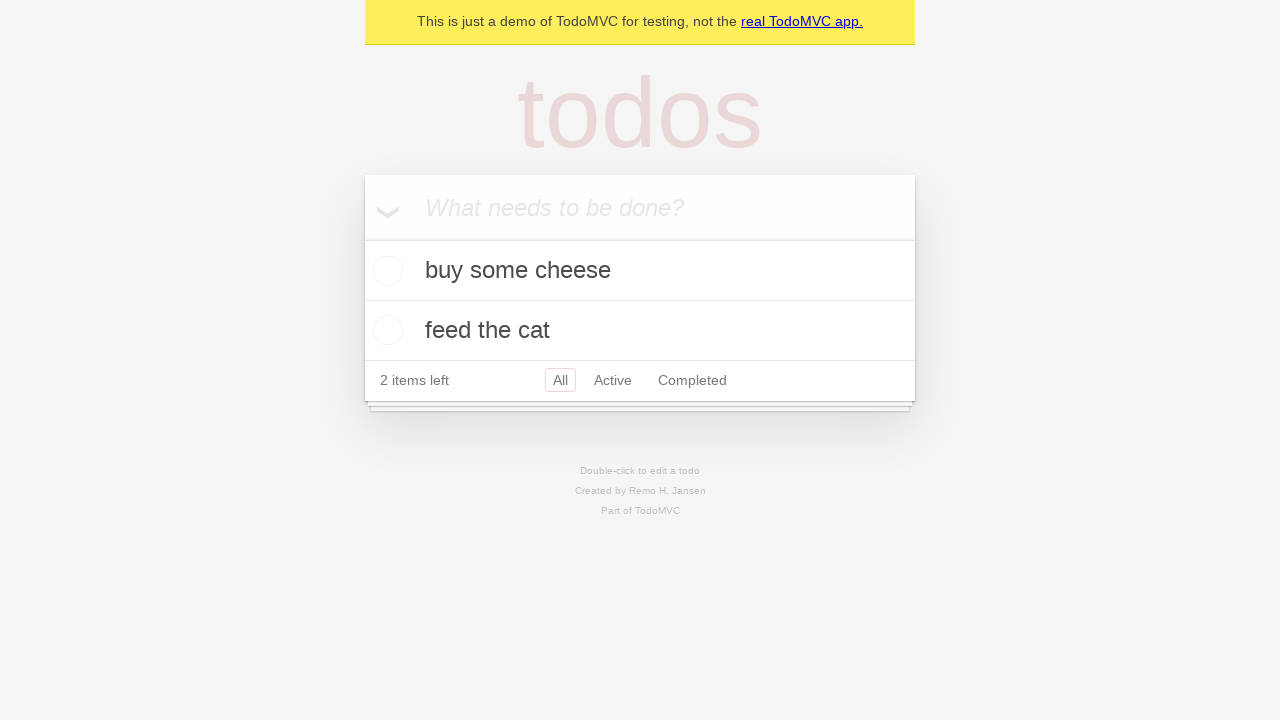

Waited for second todo item to appear
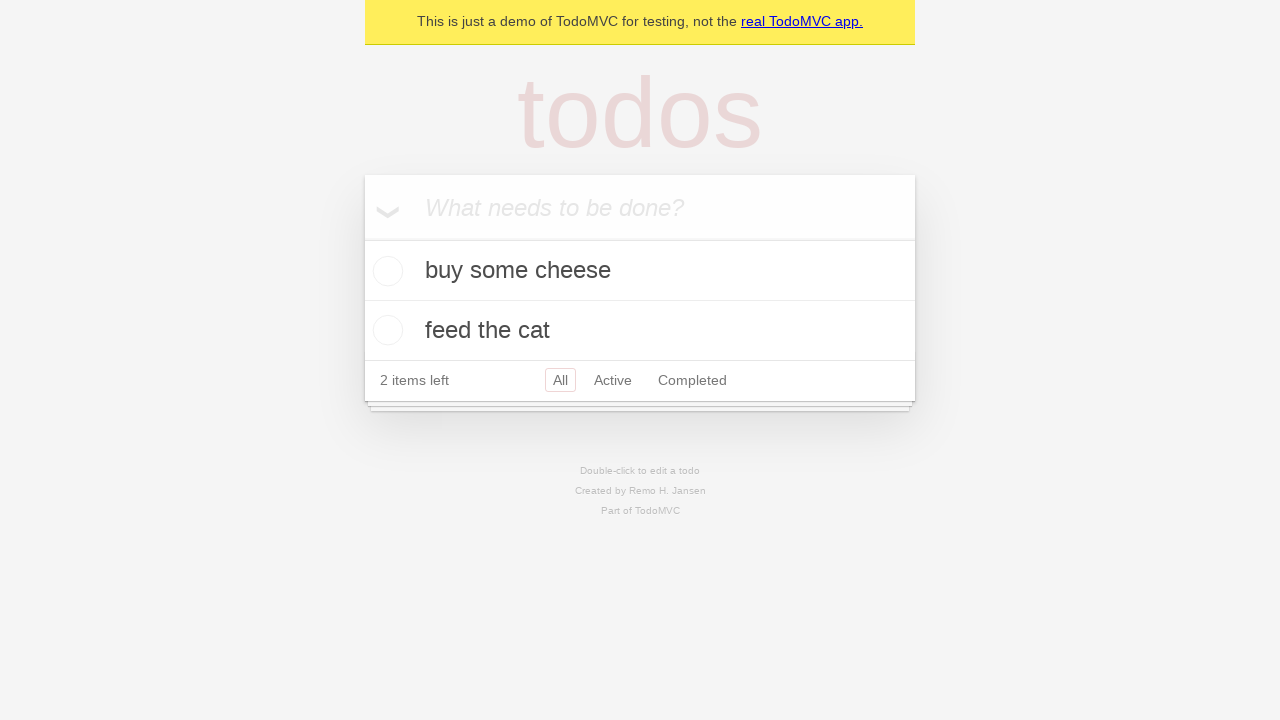

Marked first todo item 'buy some cheese' as complete at (385, 271) on [data-testid='todo-item'] >> nth=0 >> internal:role=checkbox
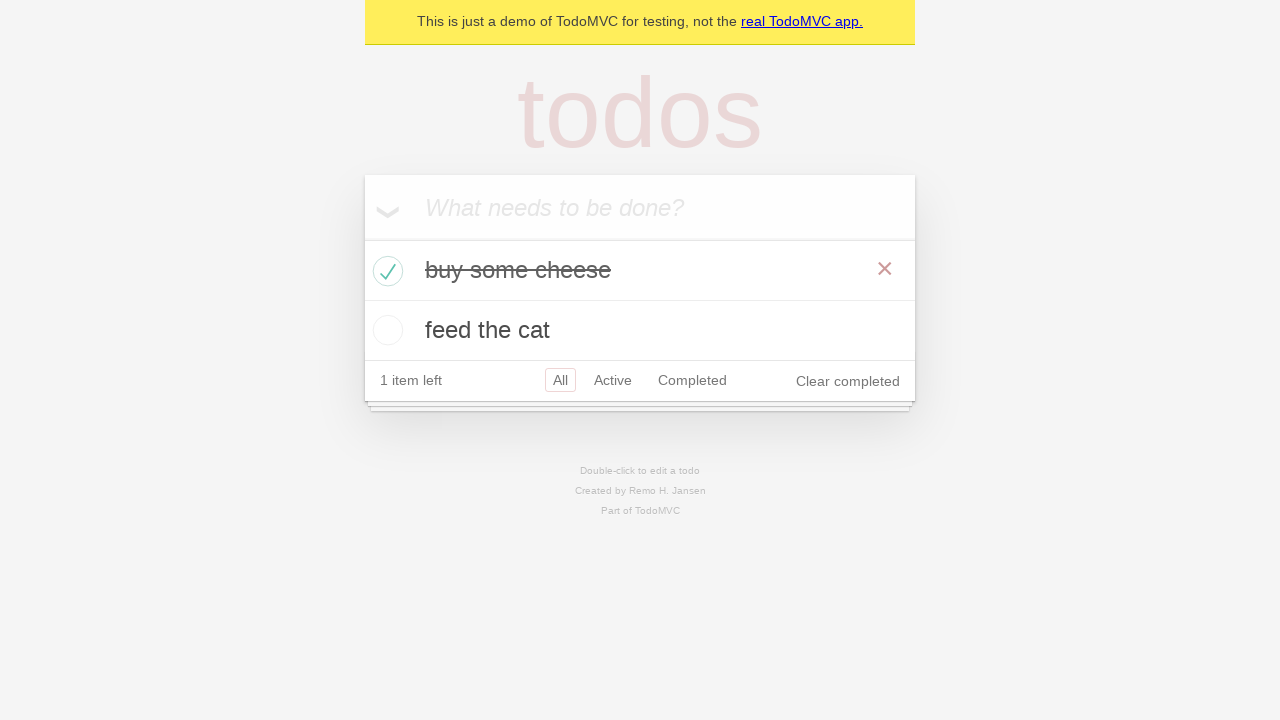

Marked second todo item 'feed the cat' as complete at (385, 330) on [data-testid='todo-item'] >> nth=1 >> internal:role=checkbox
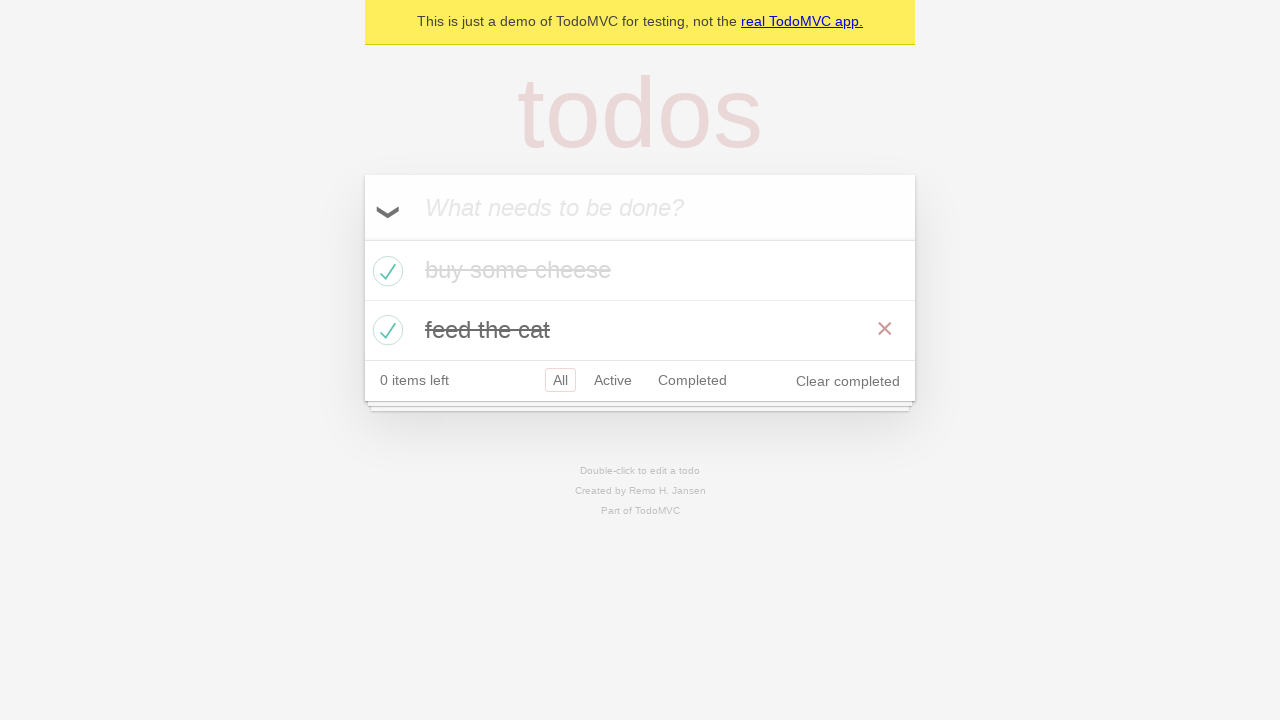

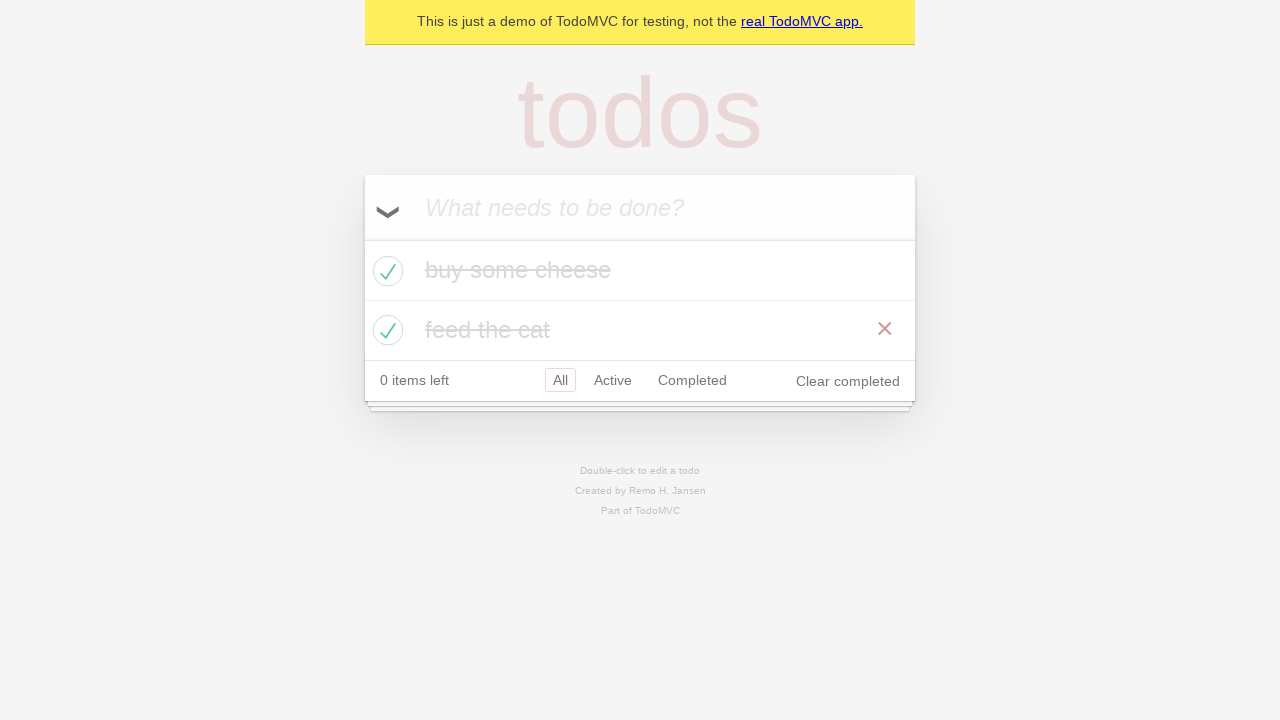